Tests multiple window handling by opening a new window, switching between windows, and verifying content in each window

Starting URL: https://the-internet.herokuapp.com/windows

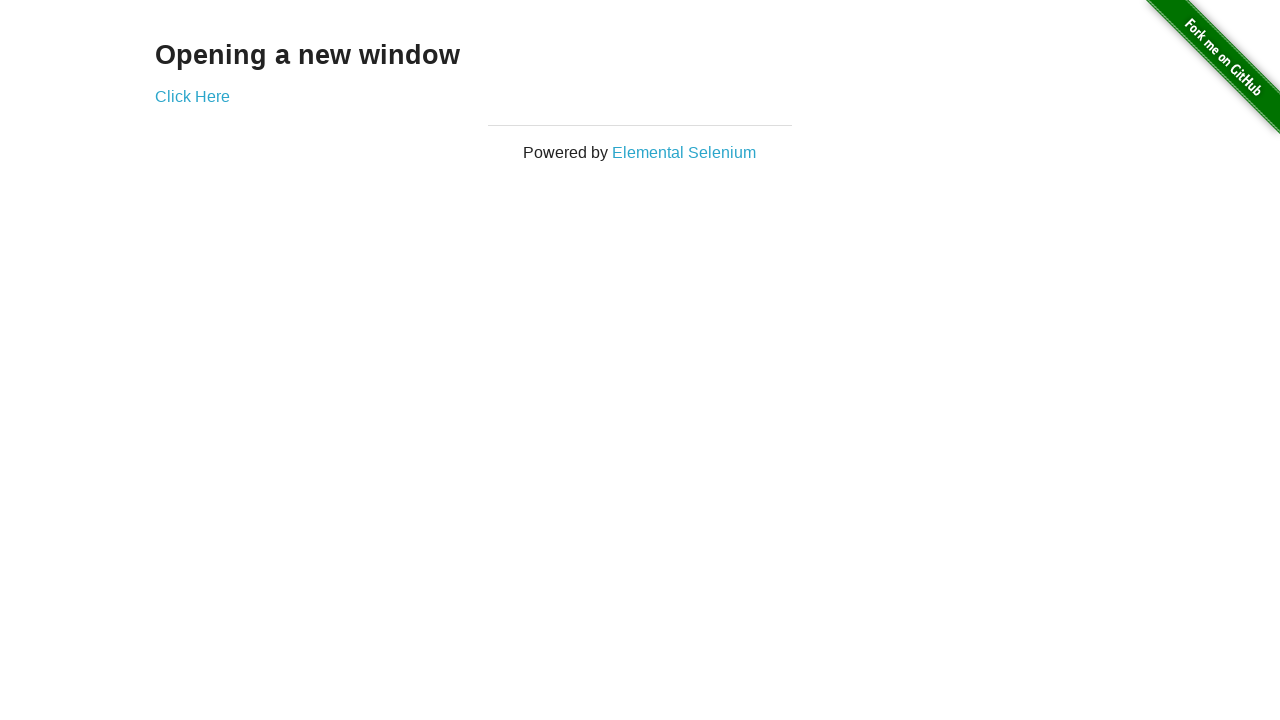

Clicked link to open new window at (192, 96) on xpath=//div[@class='example']/a
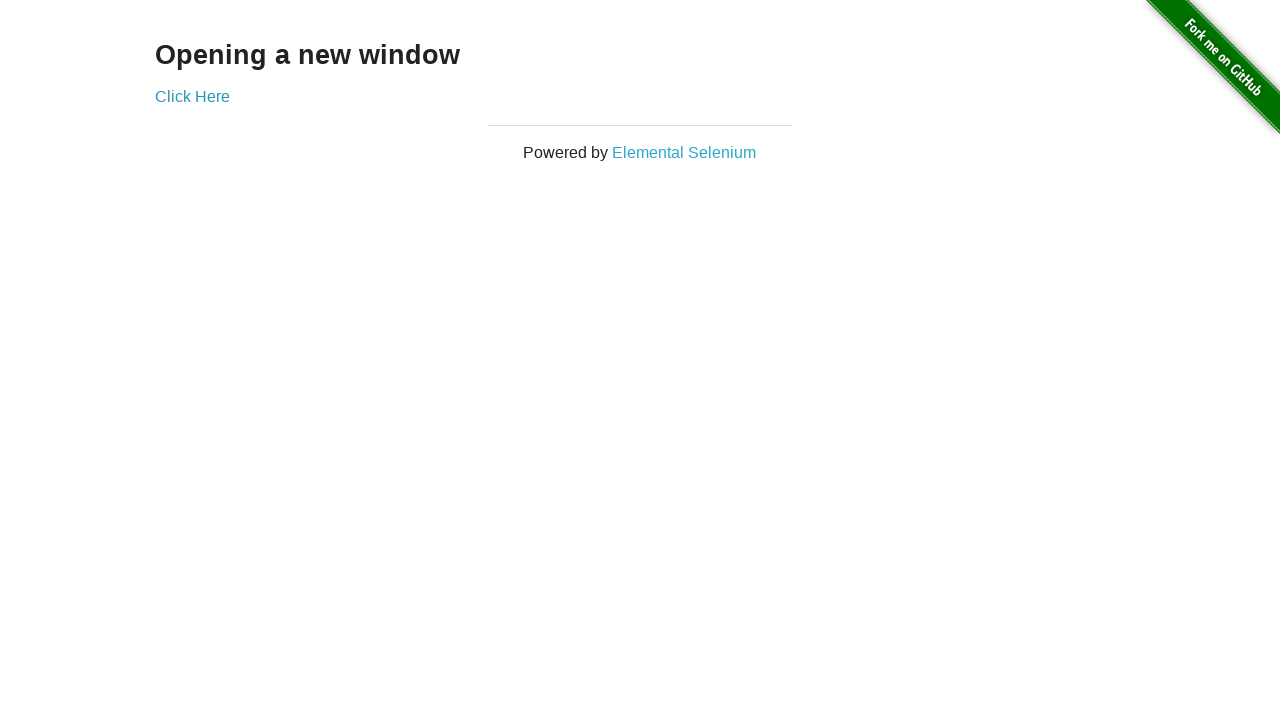

Retrieved text from new window: 'New Window'
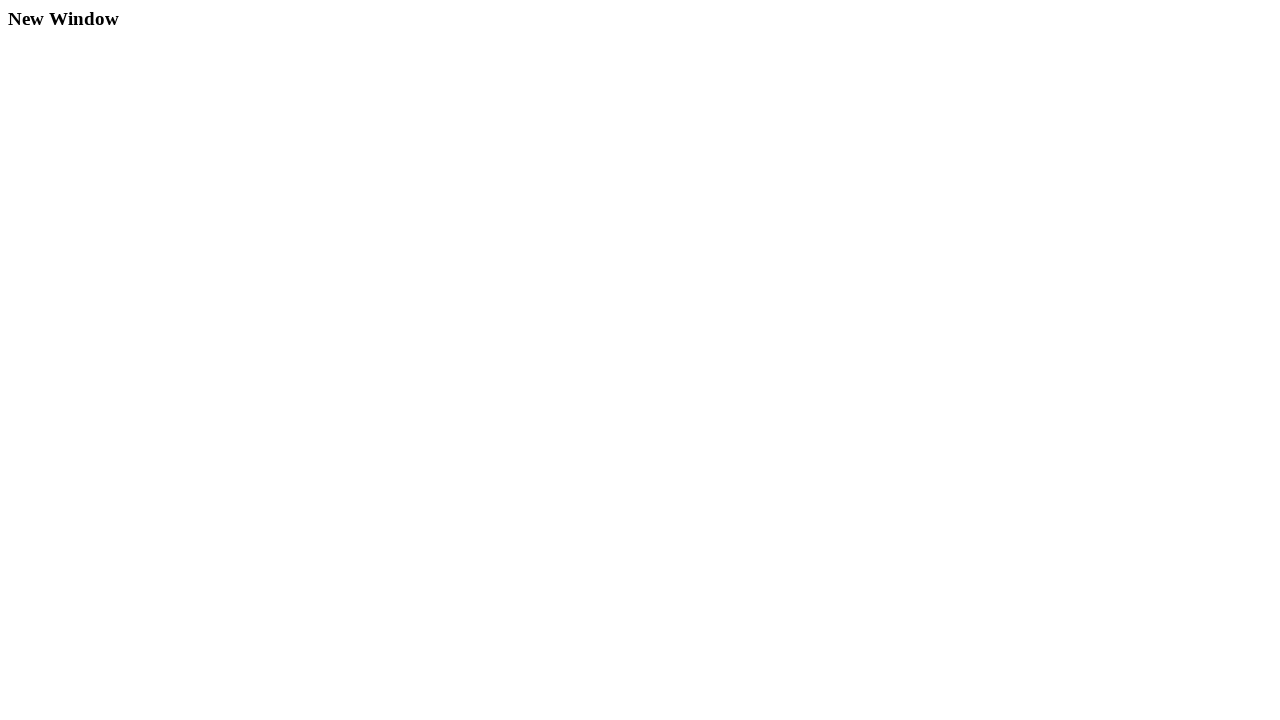

Retrieved text from original window: 'Opening a new window'
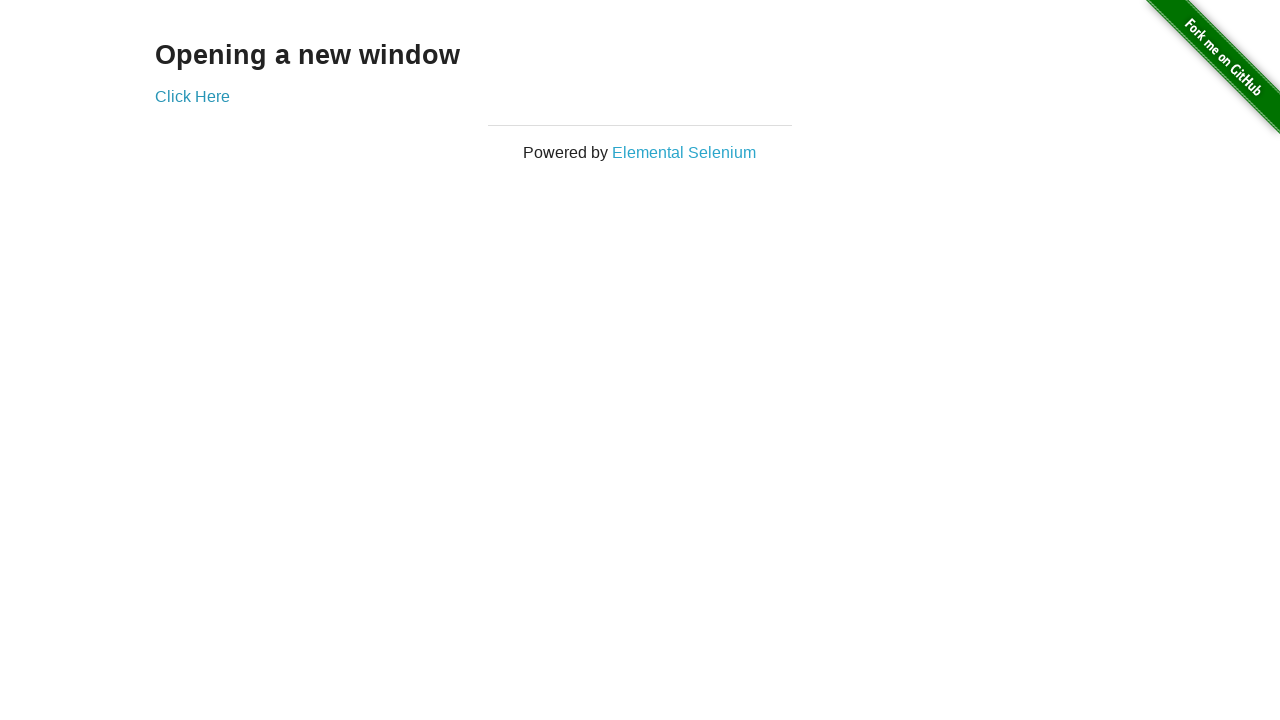

Closed the new window
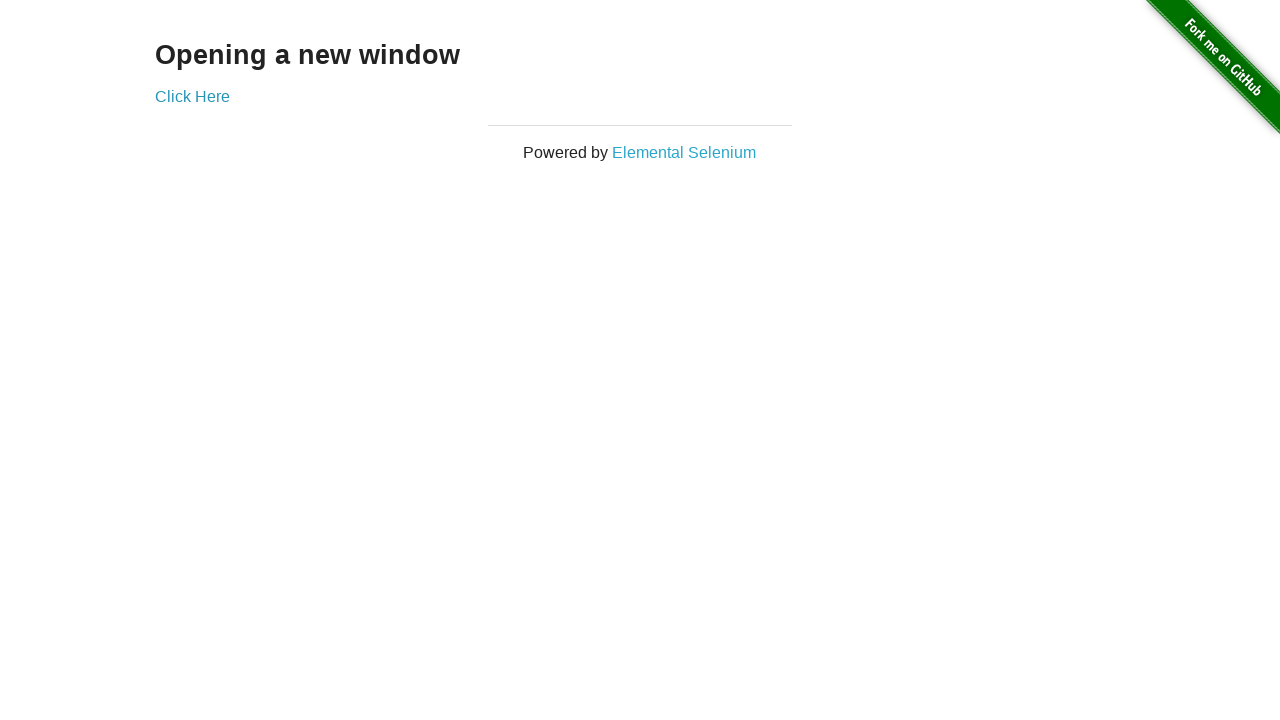

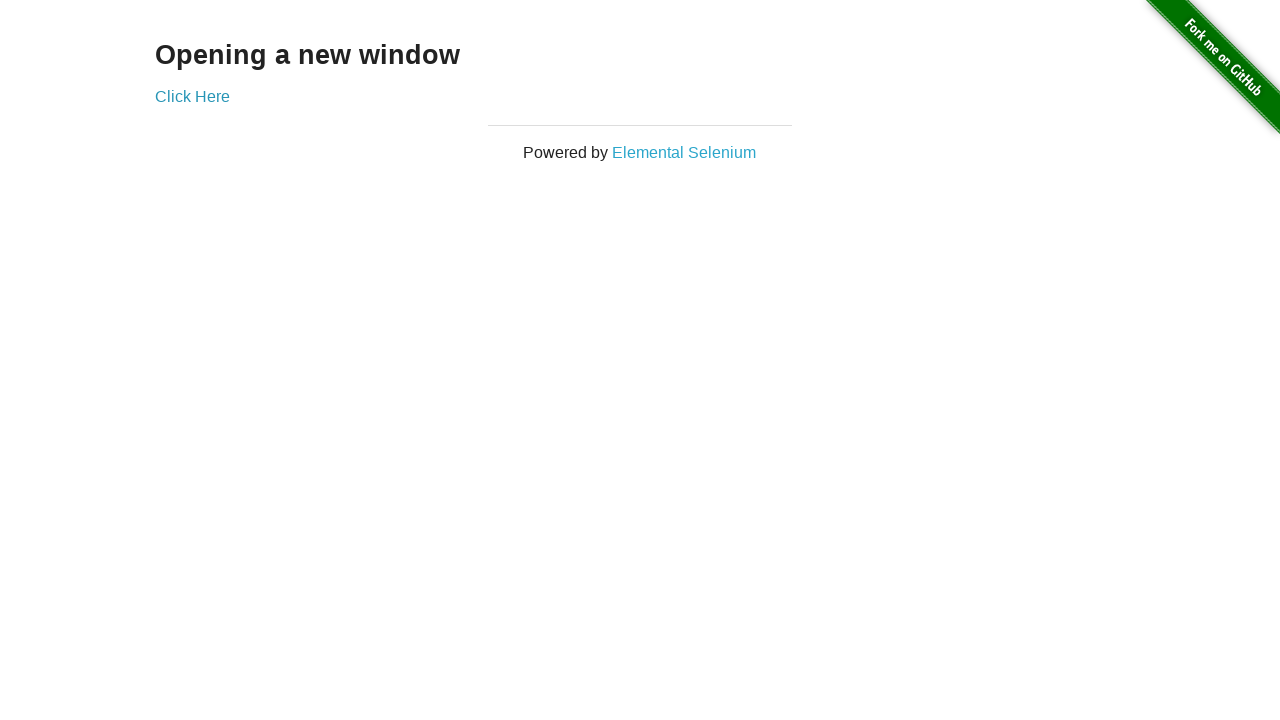